Navigates to ParaBank website, verifies the page title, and clicks on the Home button in the header

Starting URL: https://parabank.parasoft.com/

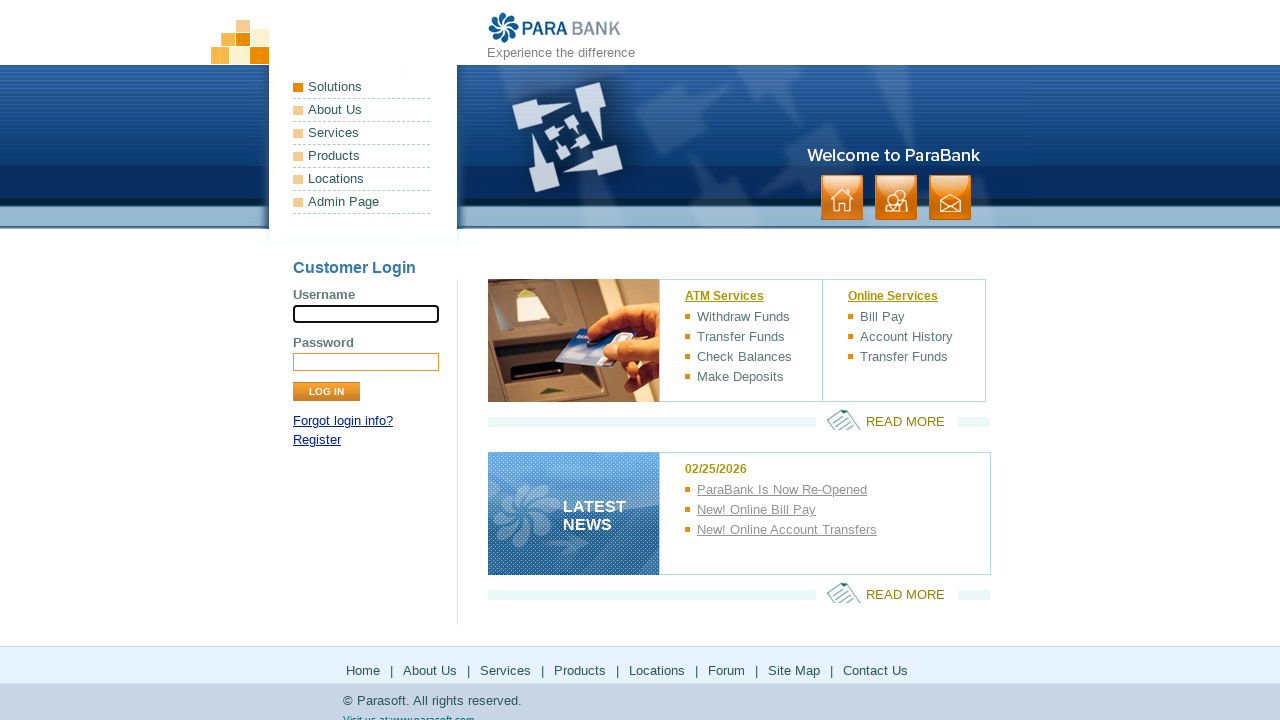

Navigated to ParaBank website at https://parabank.parasoft.com/
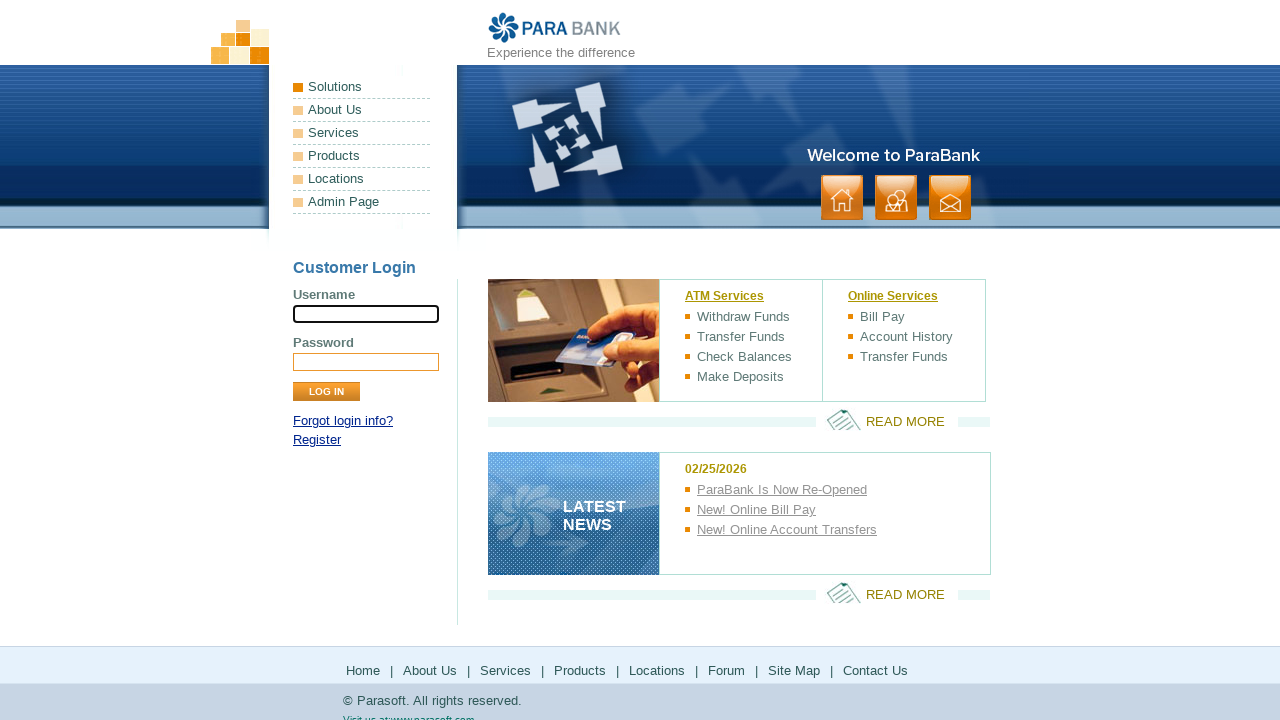

Verified page title is 'ParaBank | Welcome | Online Banking'
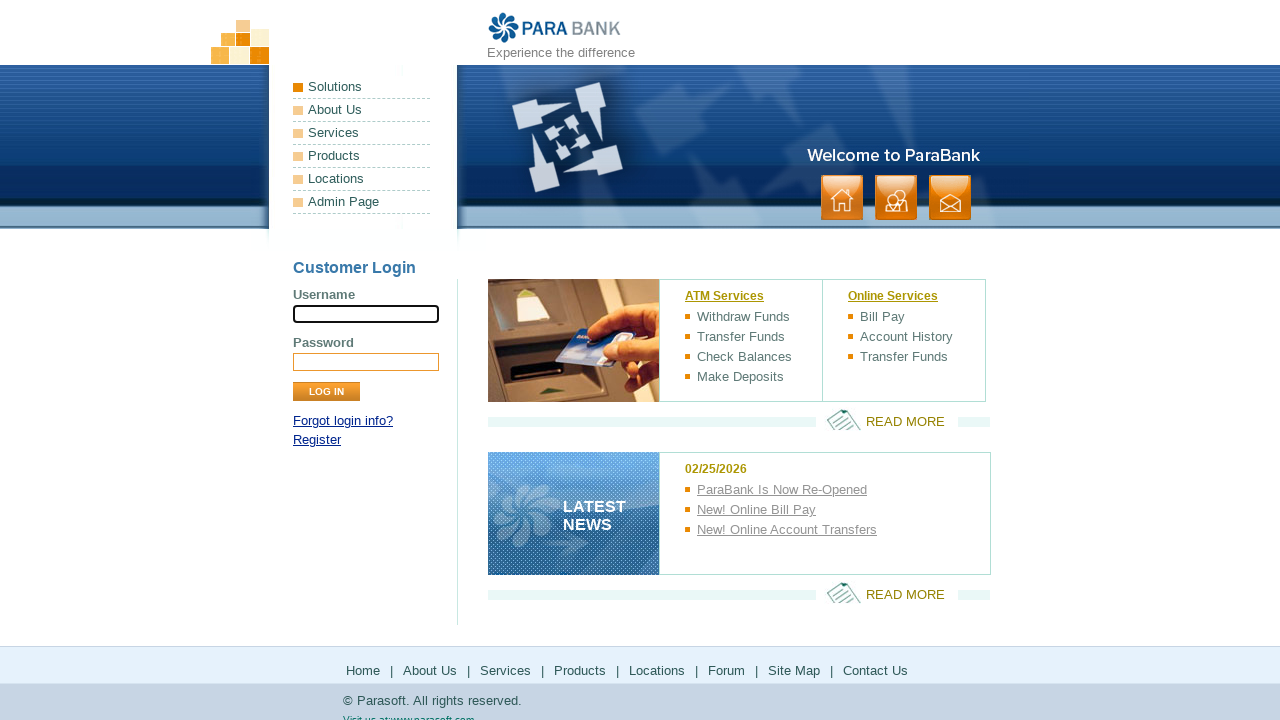

Clicked on Home button in header at (842, 198) on xpath=//ul[2]/li[1]/a
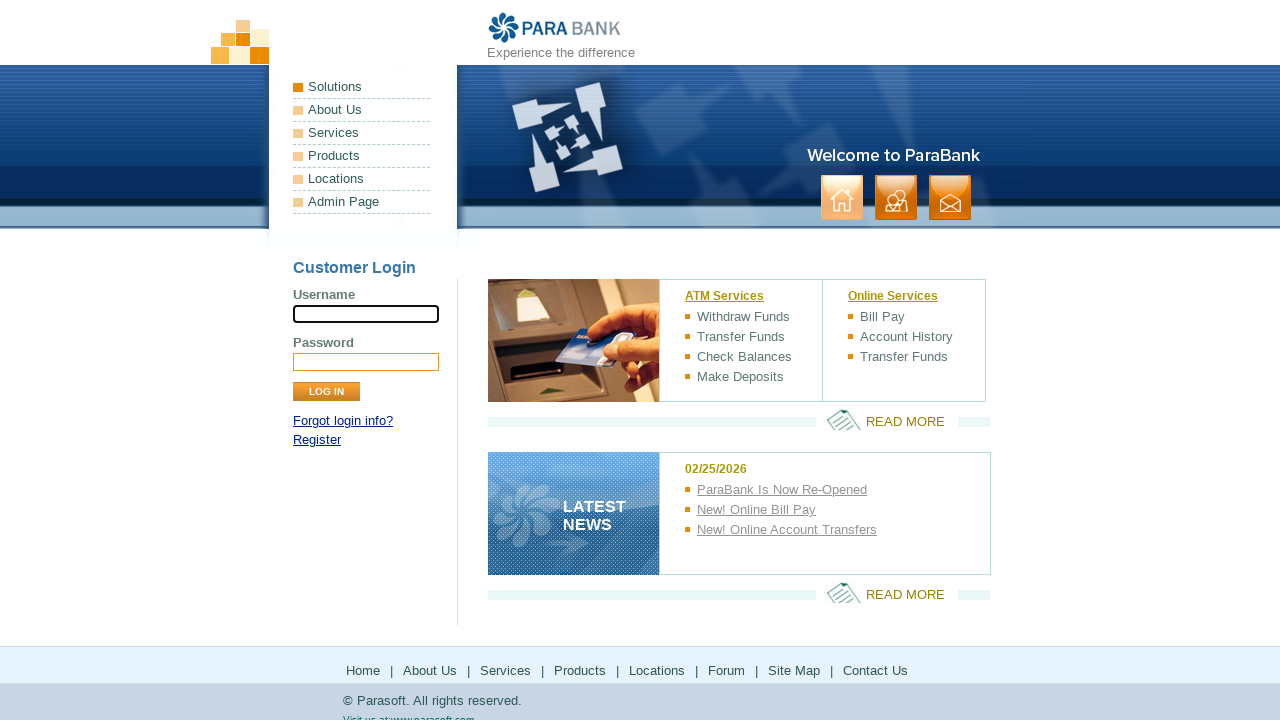

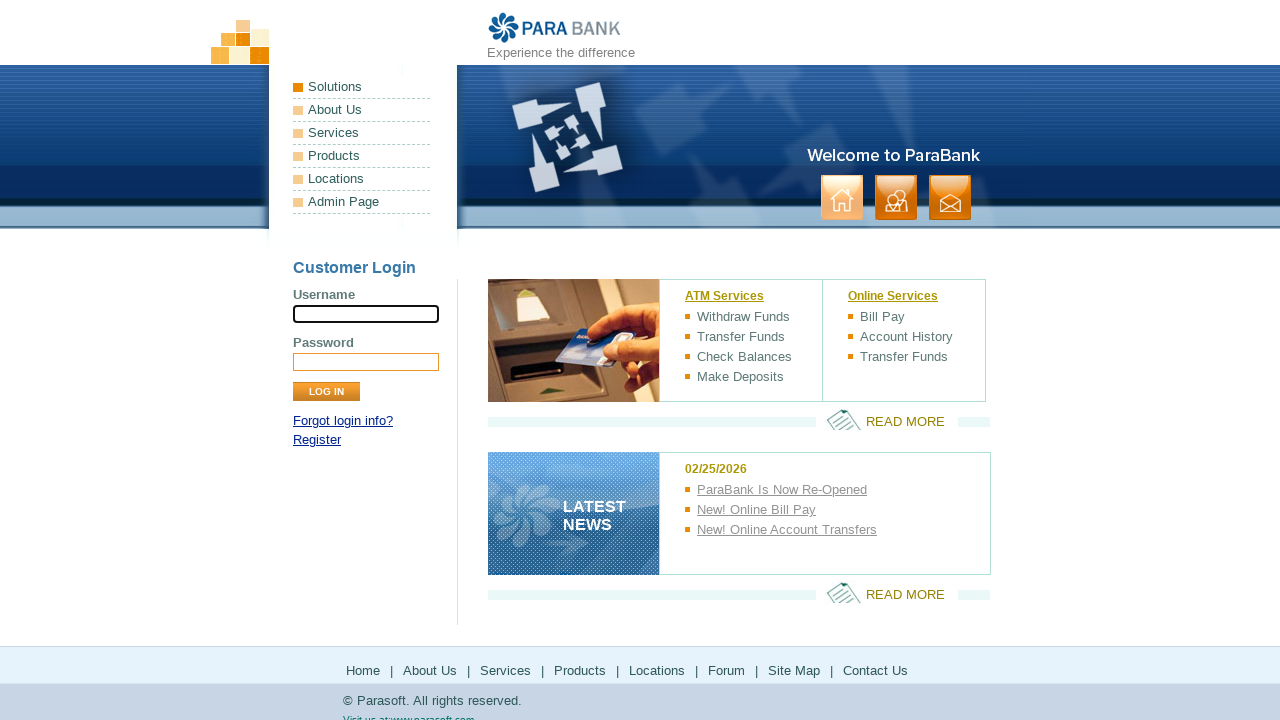